Tests hovering over the MEN menu item on AJIO website to trigger dropdown menu display

Starting URL: https://www.ajio.com/

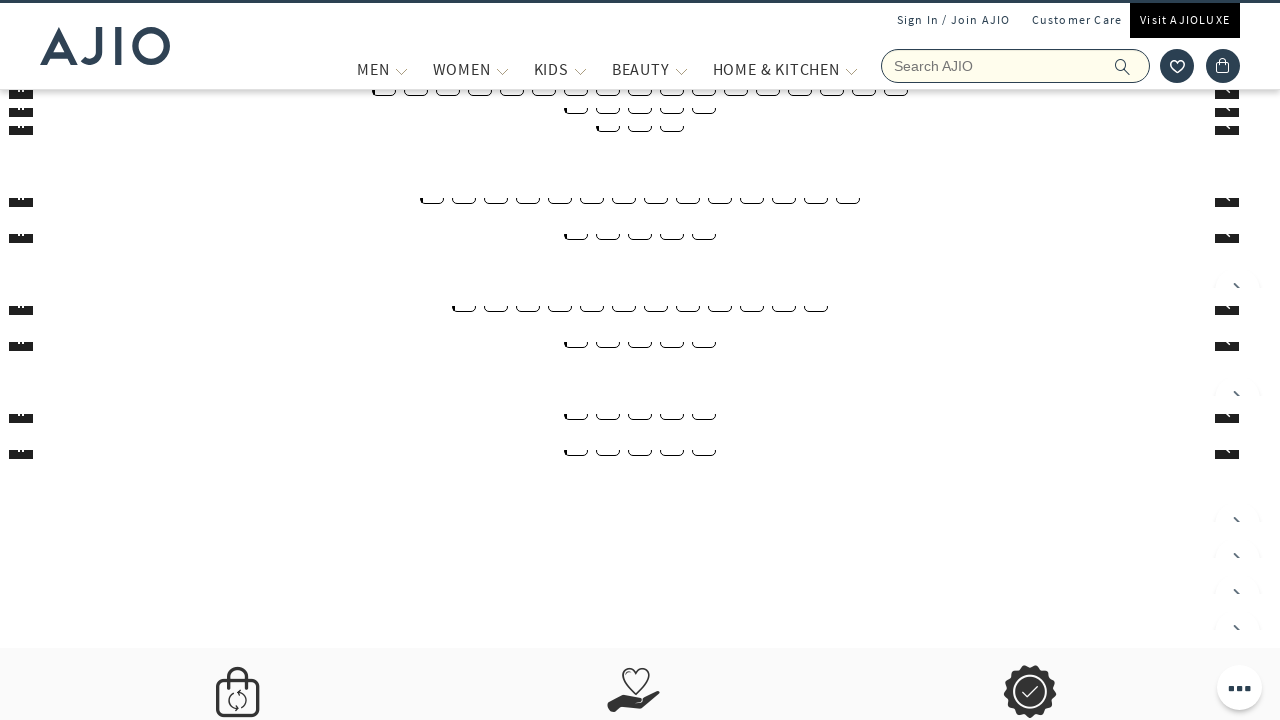

Located MEN menu item element
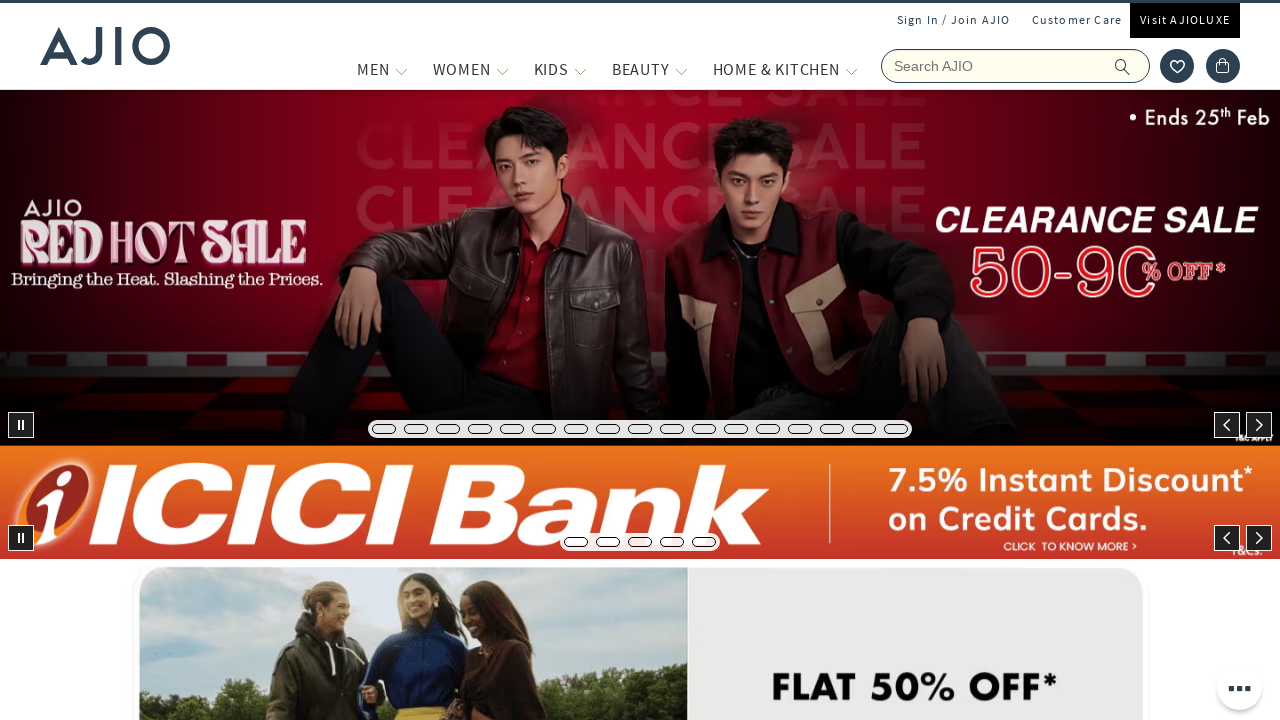

Hovered over MEN menu item to trigger dropdown at (373, 69) on xpath=//span[text()='MEN']
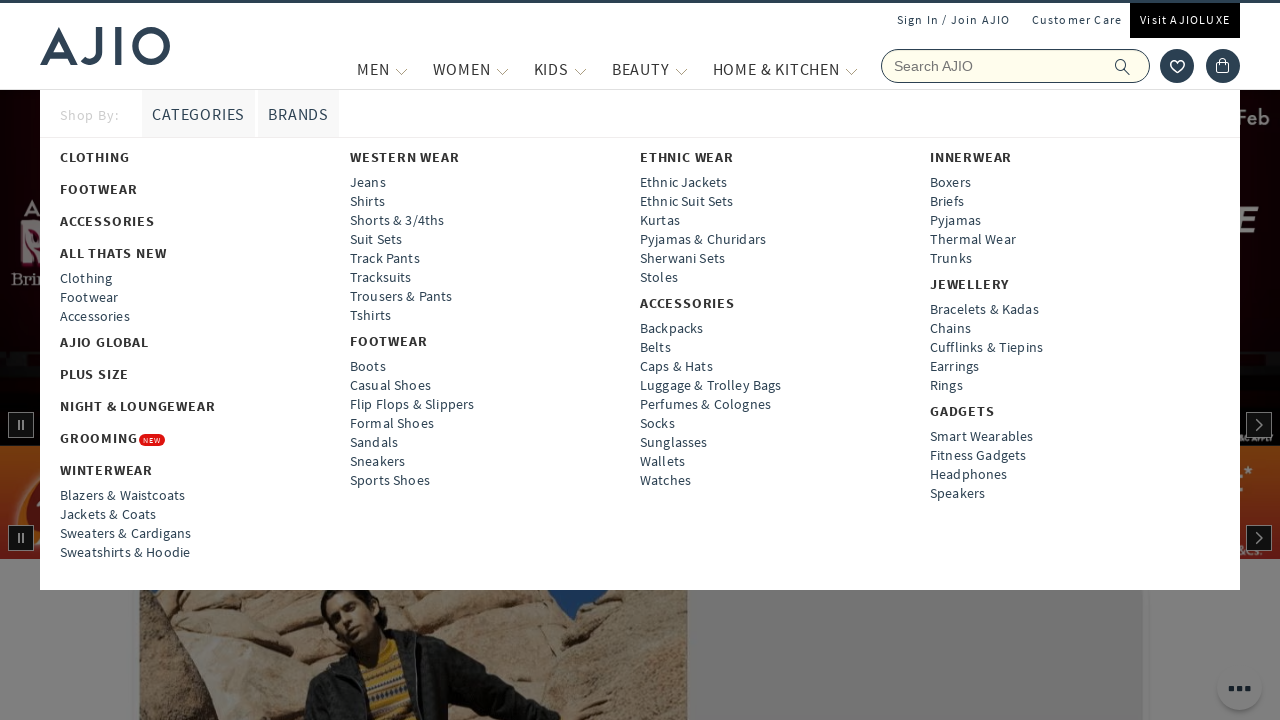

Waited 1 second for dropdown menu to display
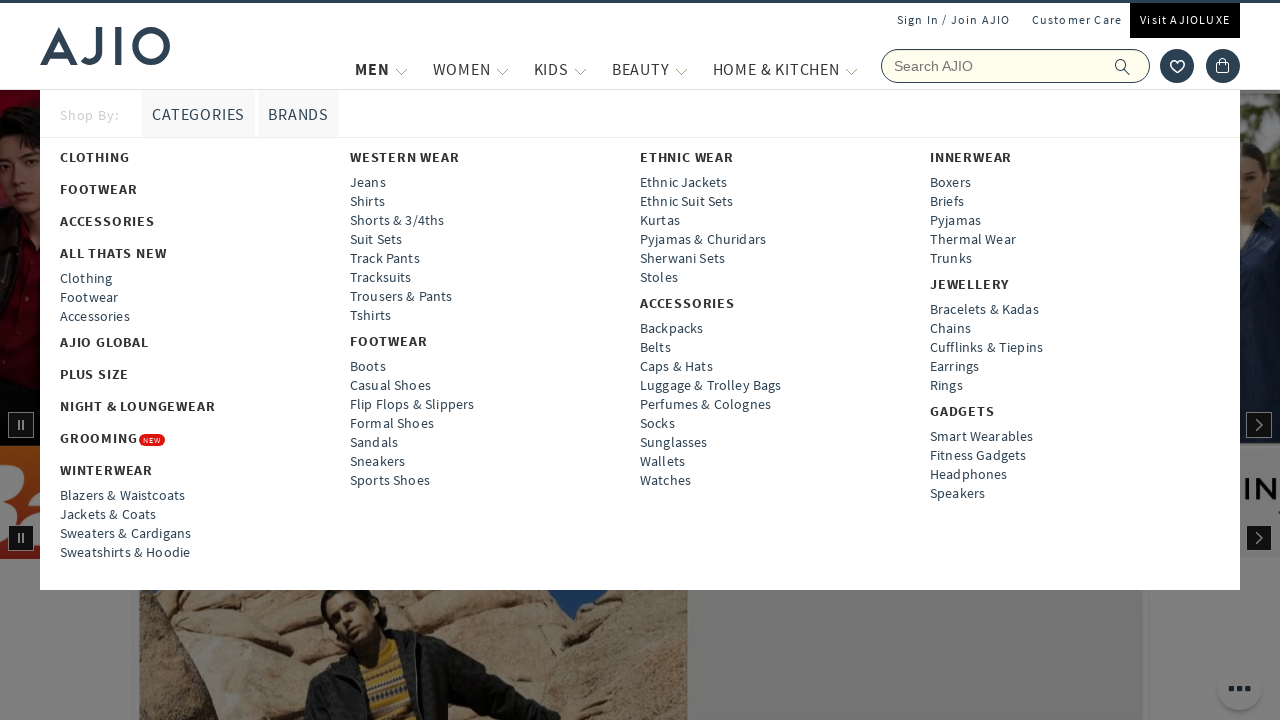

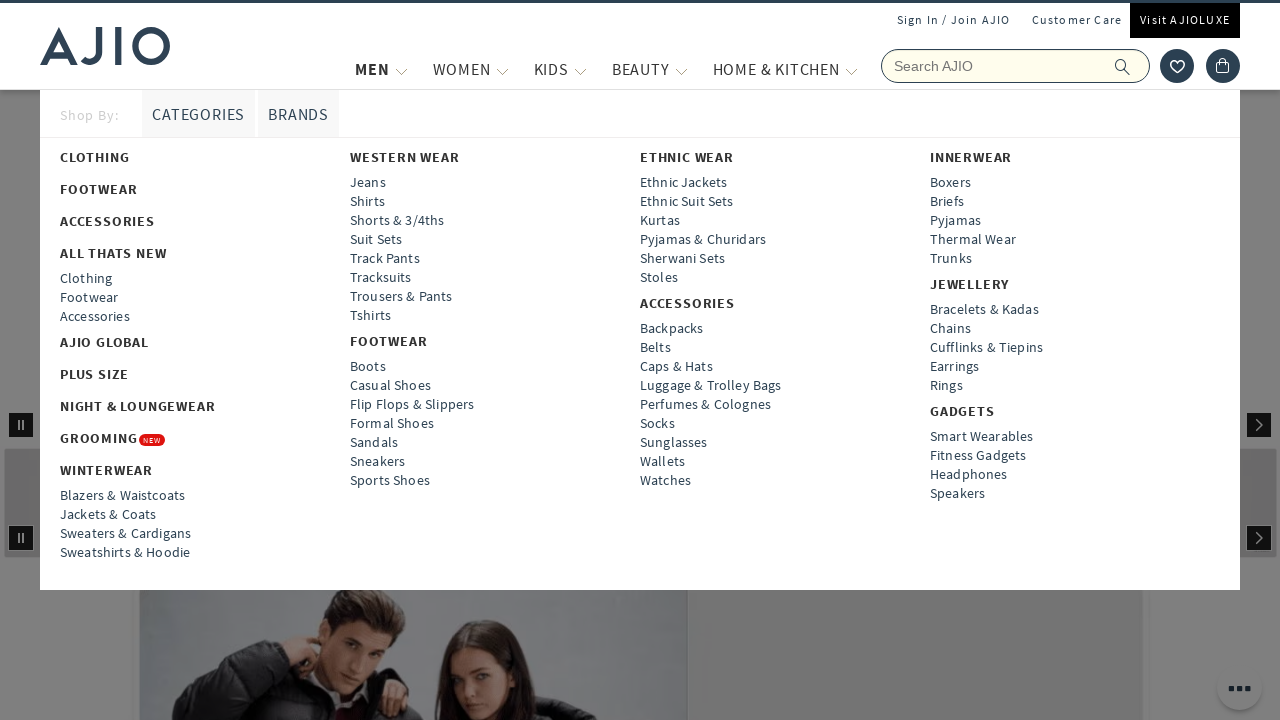